Navigates to Blibli e-commerce website and verifies the page loads successfully

Starting URL: https://blibli.com/

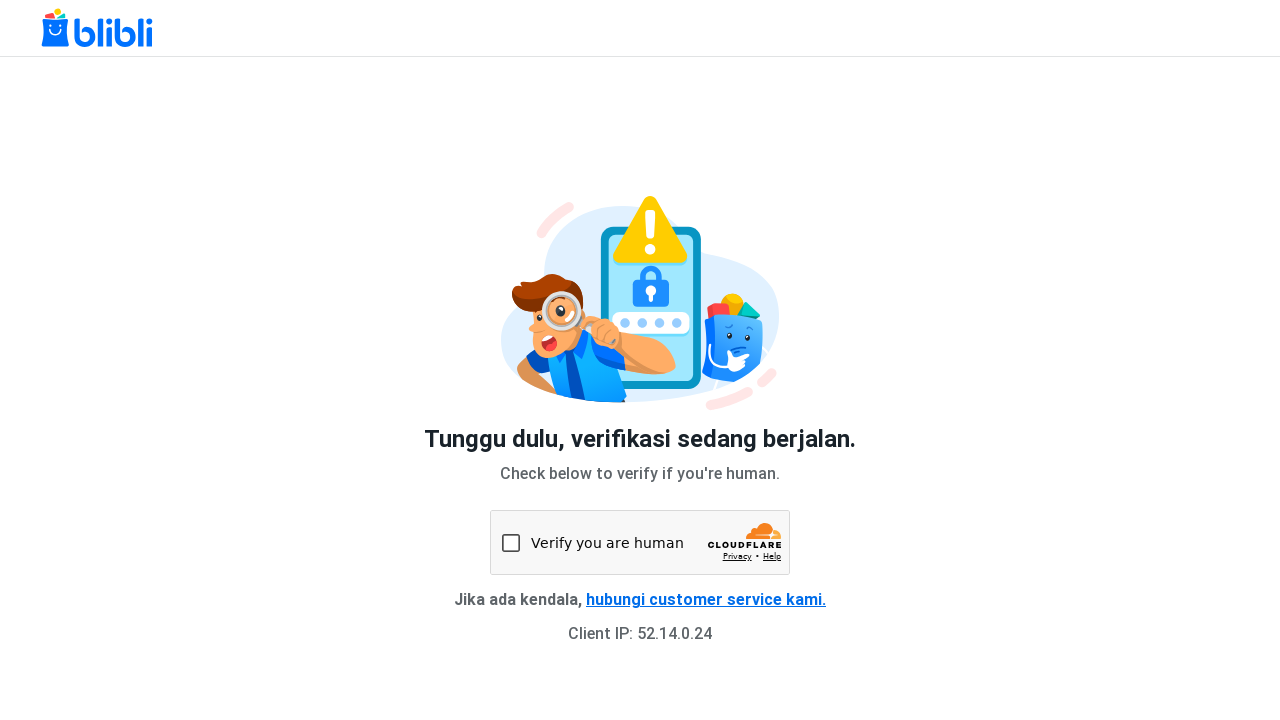

Page DOM content loaded successfully
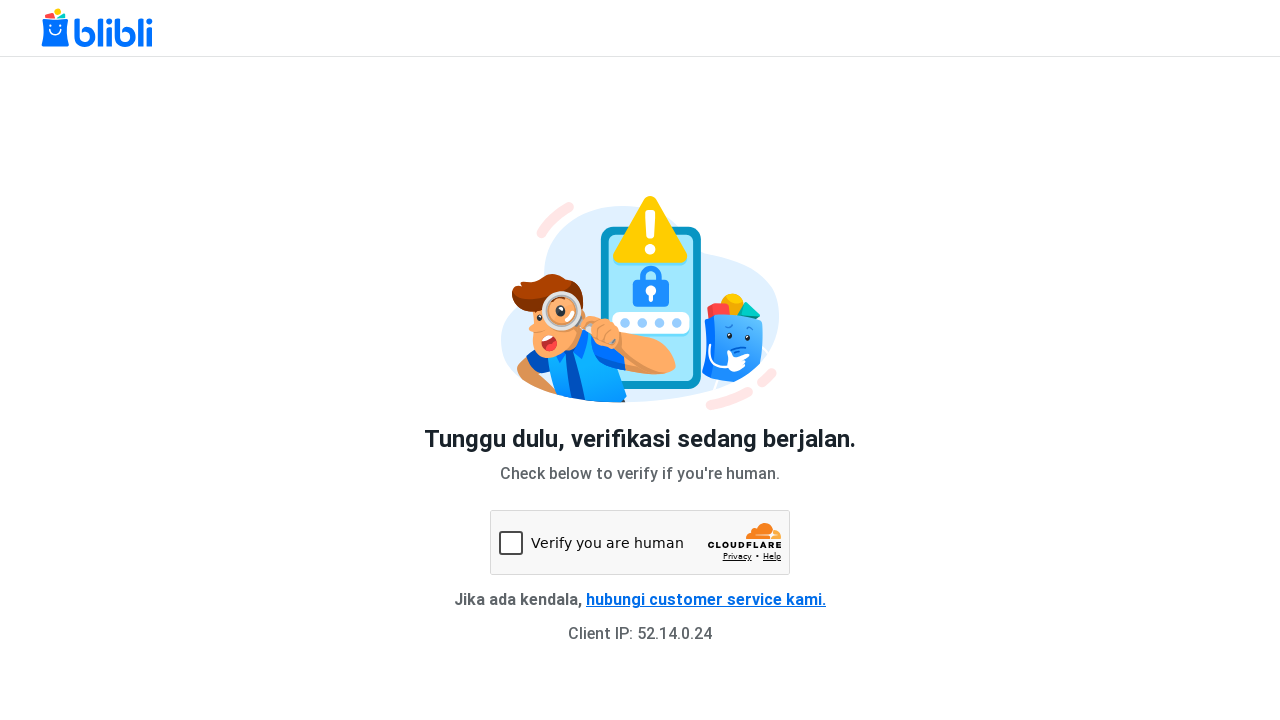

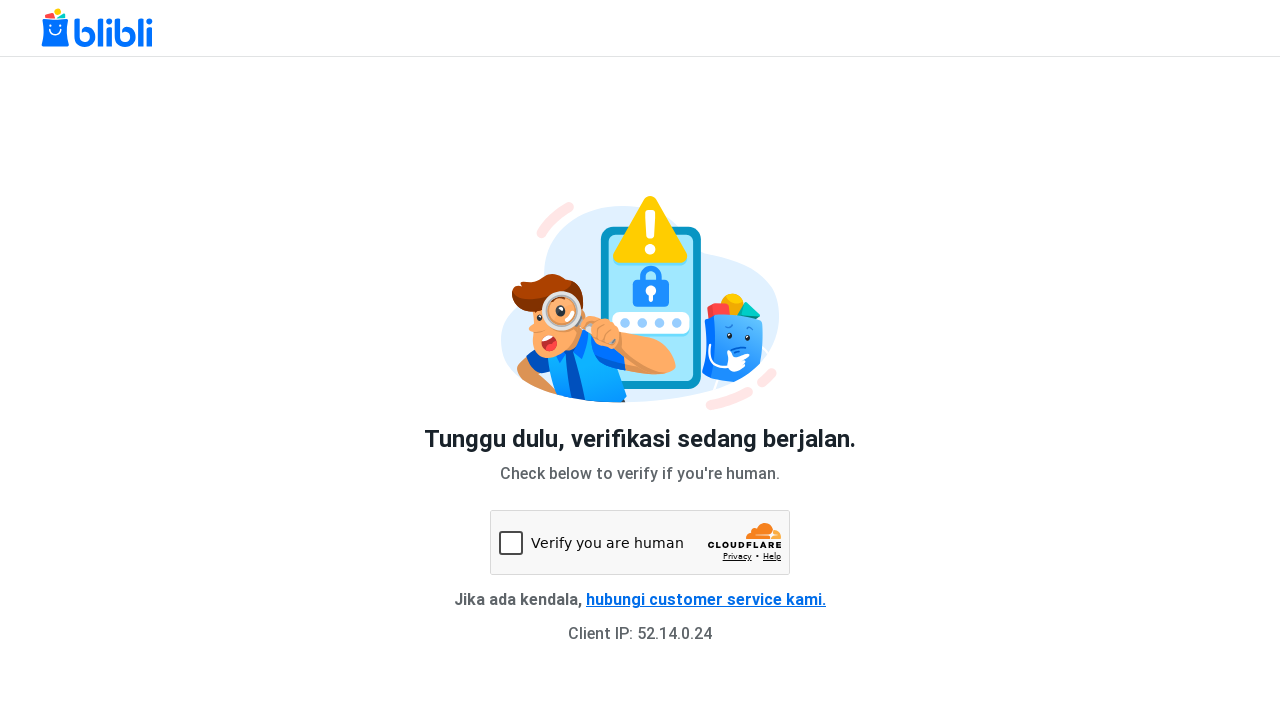